Clicks on the 11th link (index 10) on the Herokuapp internet test page to navigate to a linked page

Starting URL: https://the-internet.herokuapp.com/

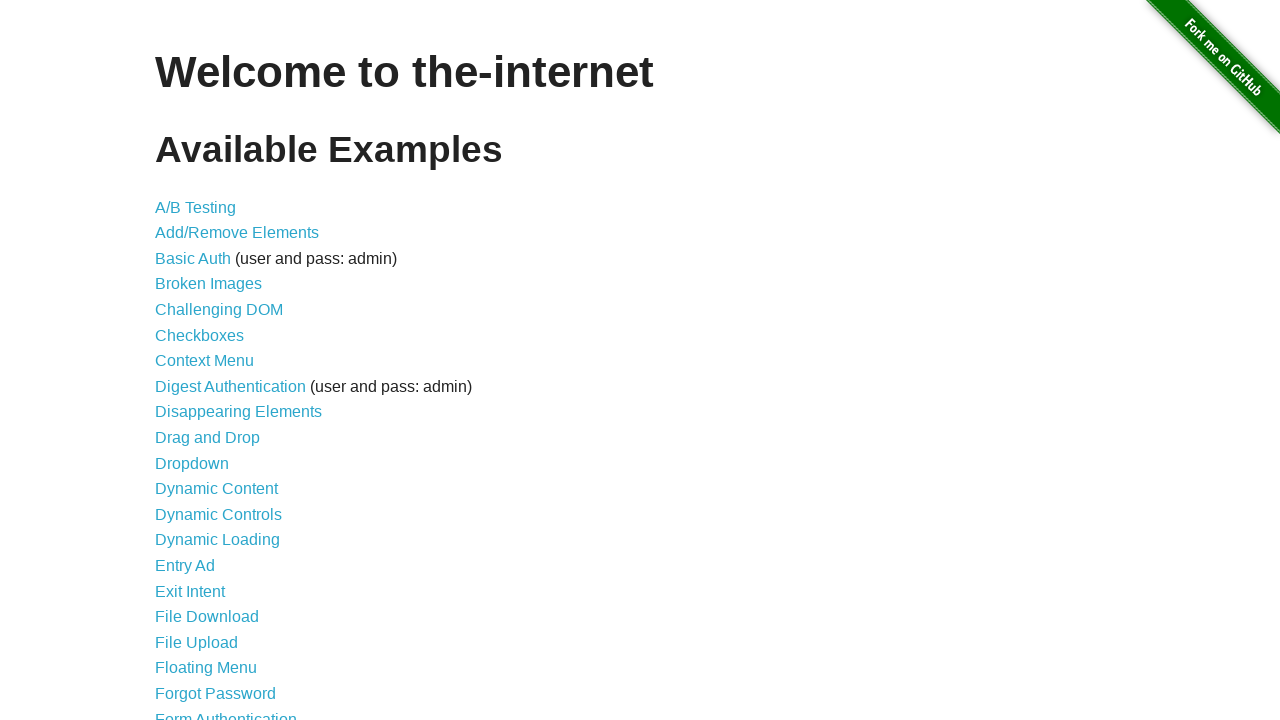

Navigated to the-internet.herokuapp.com homepage
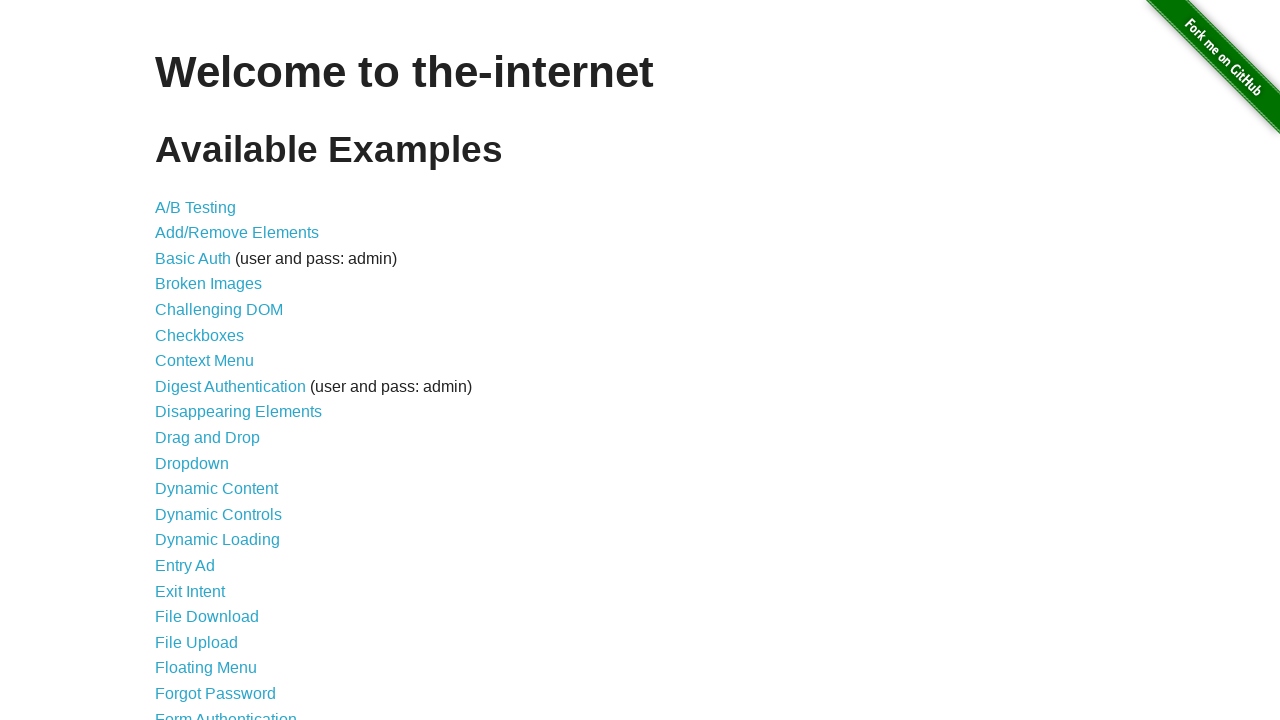

Retrieved all links from the page
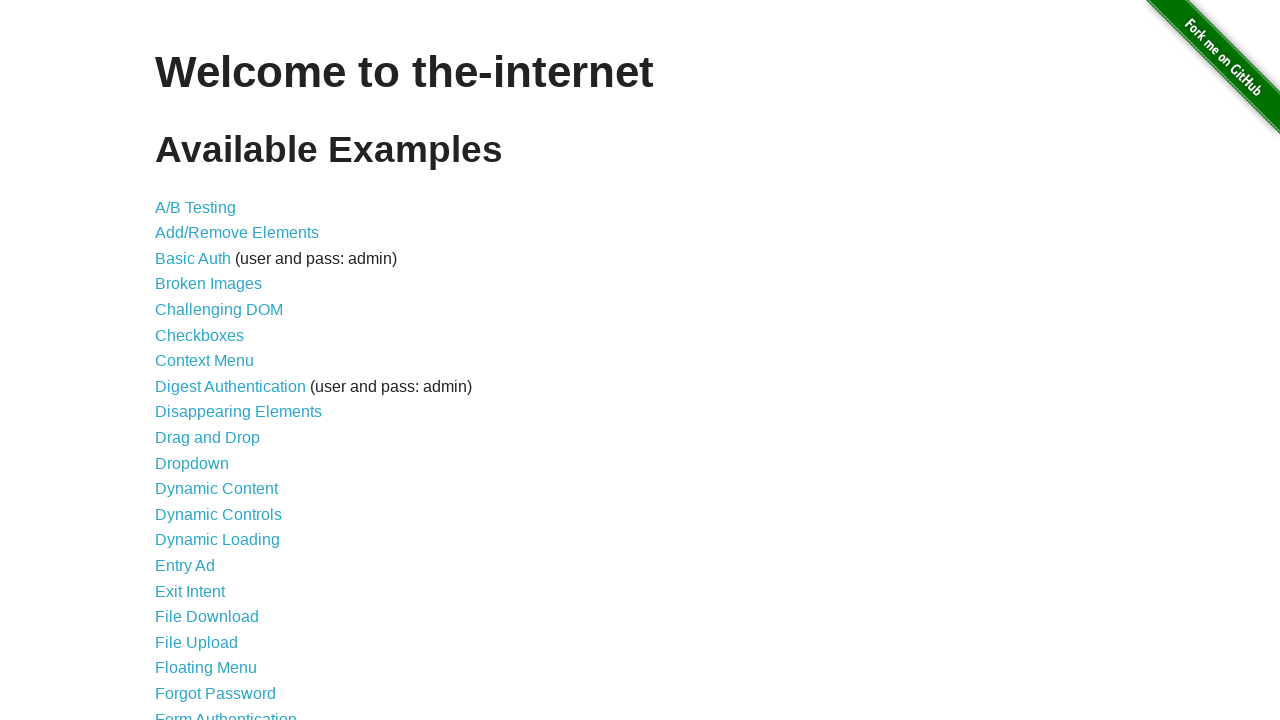

Clicked the 11th link (index 10) to navigate to linked page at (208, 438) on a >> nth=10
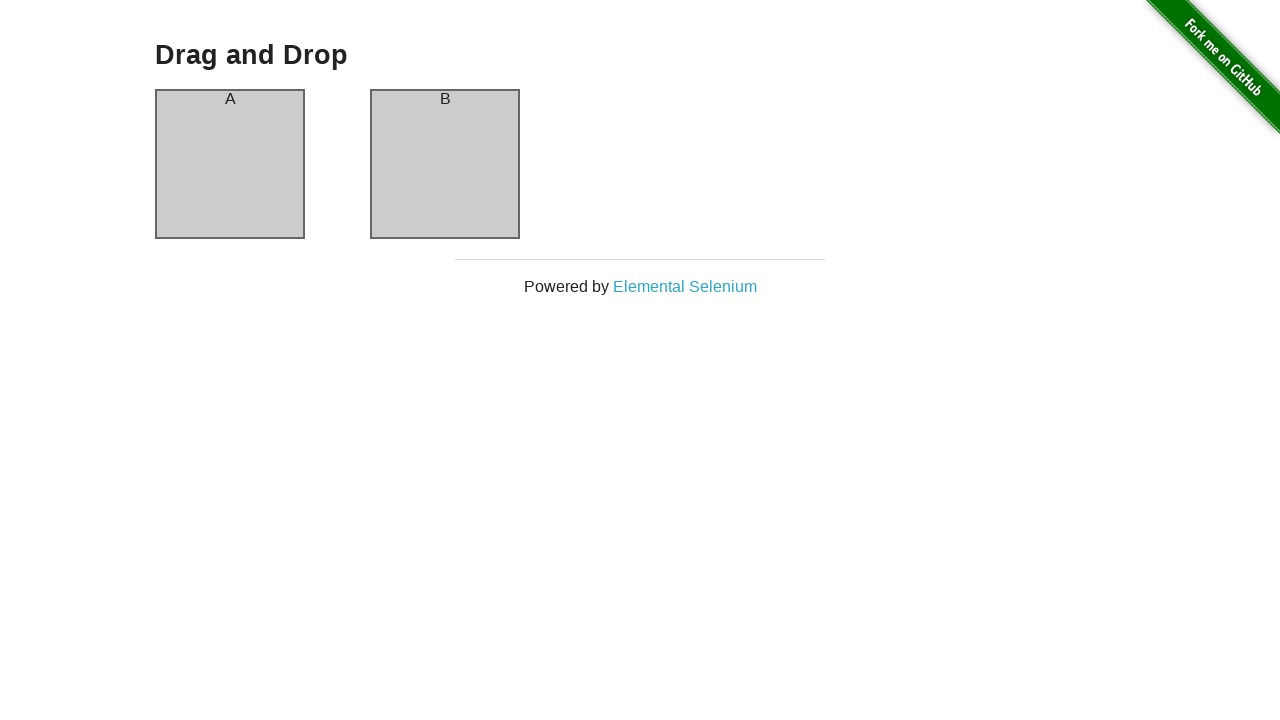

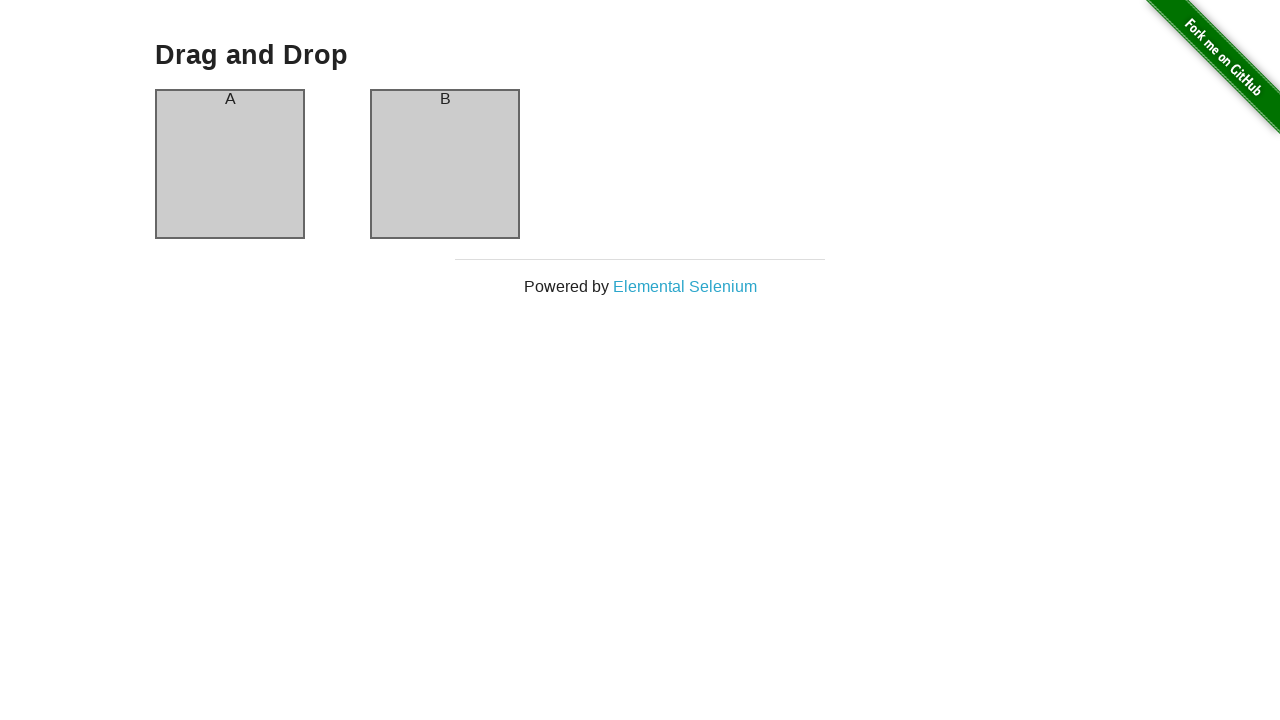